Tests dropdown functionality by verifying the number of options and selecting different values from the dropdown menu

Starting URL: http://the-internet.herokuapp.com/dropdown

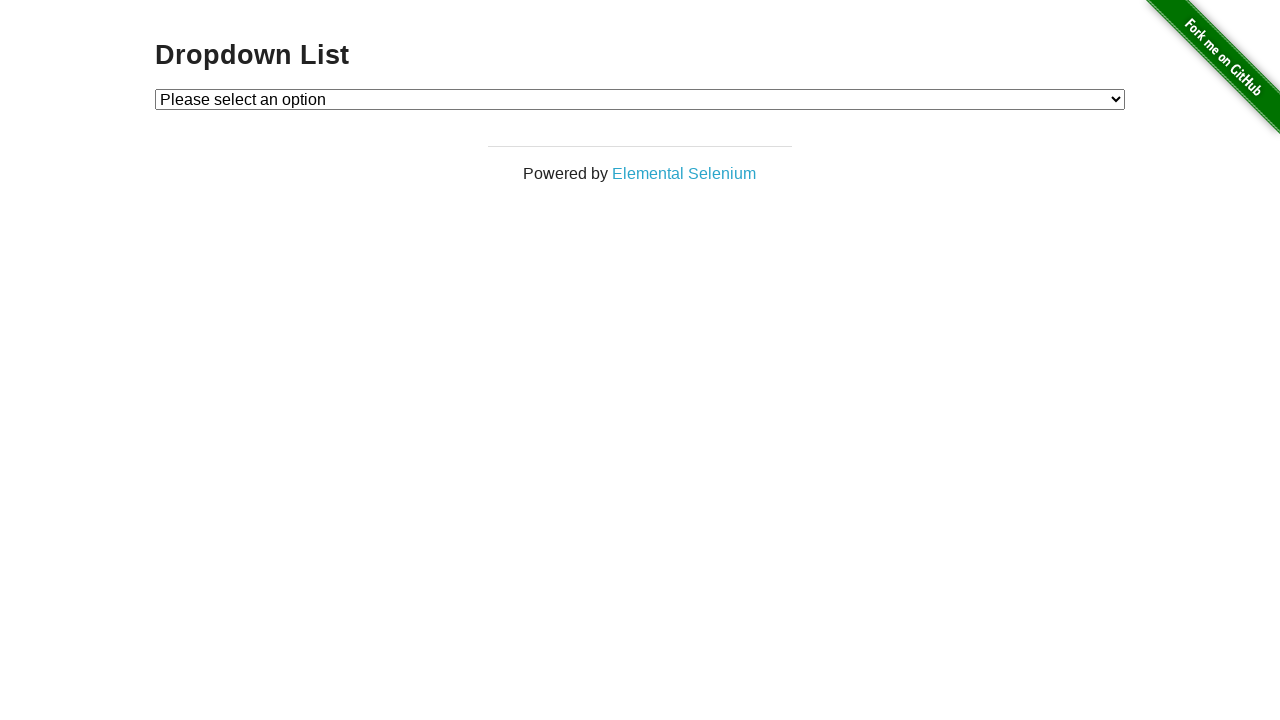

Waited for dropdown to be visible
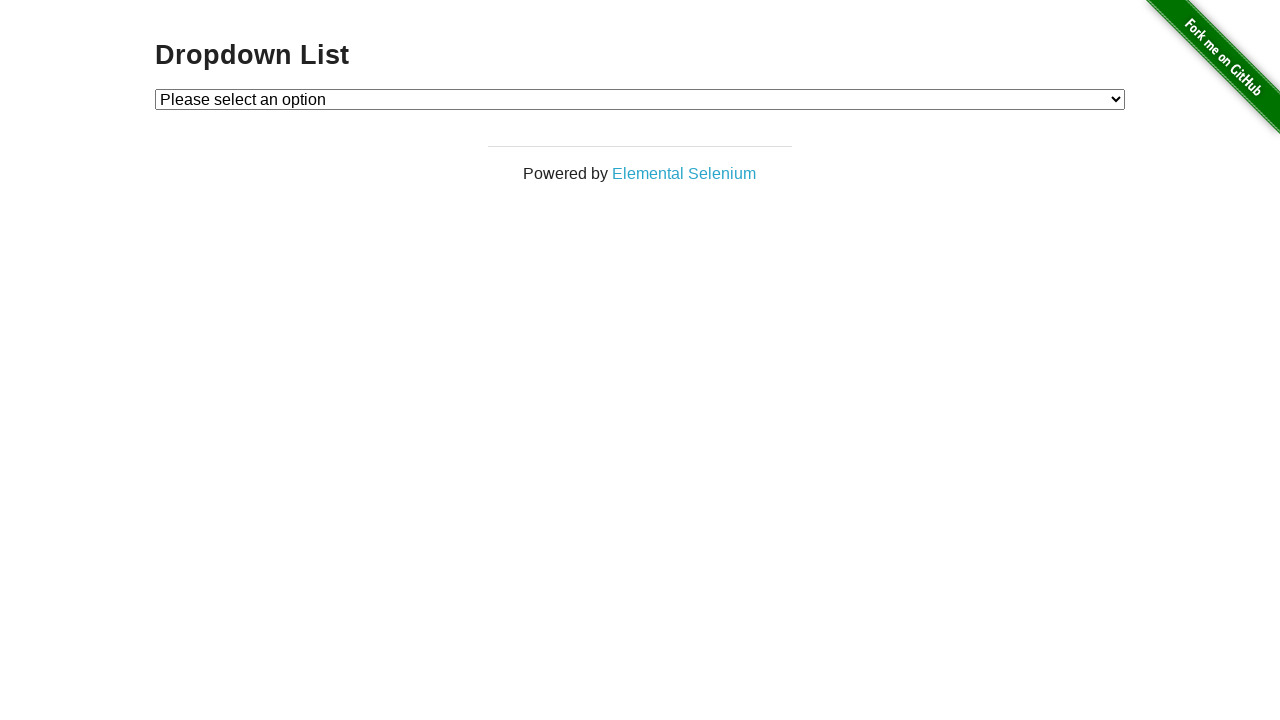

Retrieved all dropdown options
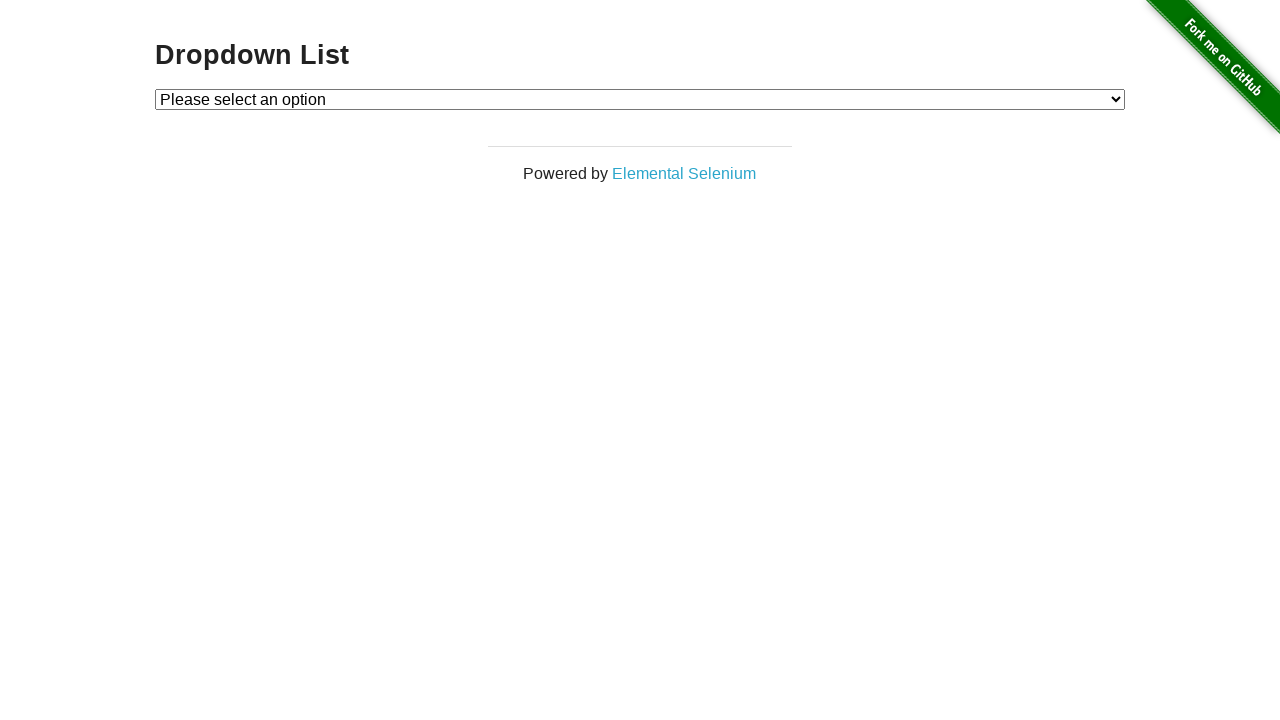

Verified dropdown contains exactly 3 options
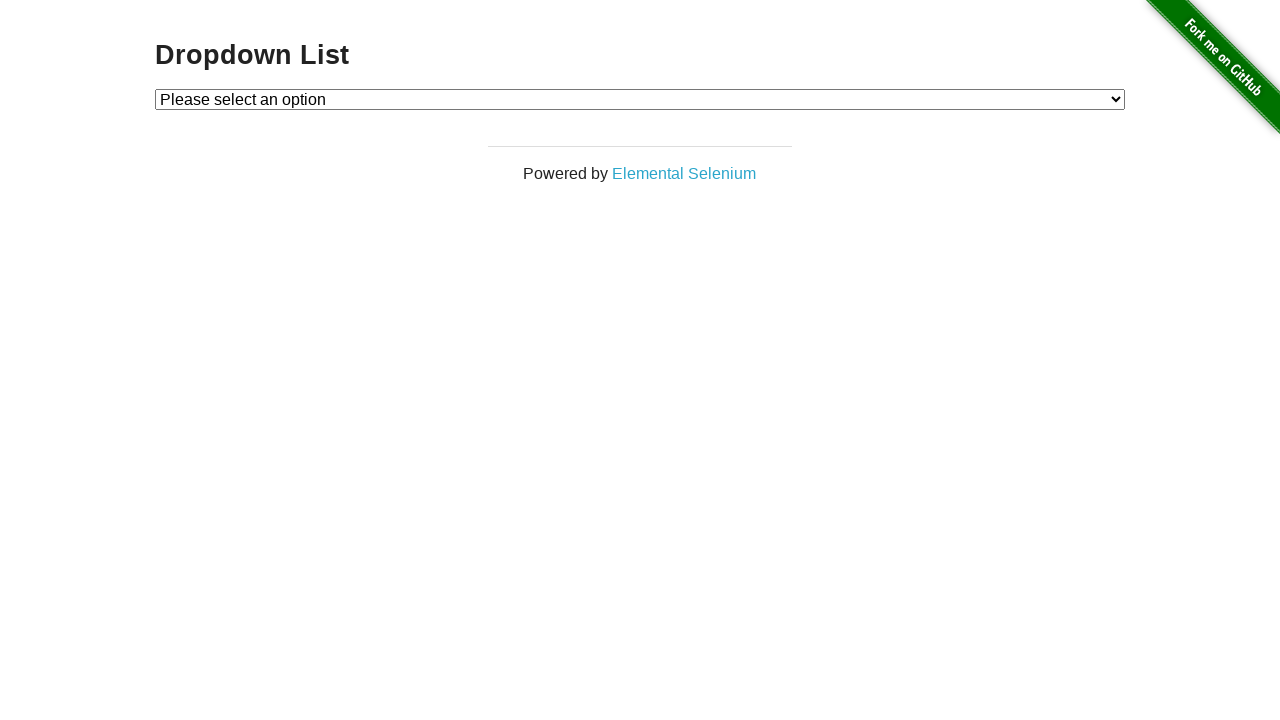

Selected option with value '1' from dropdown on #dropdown
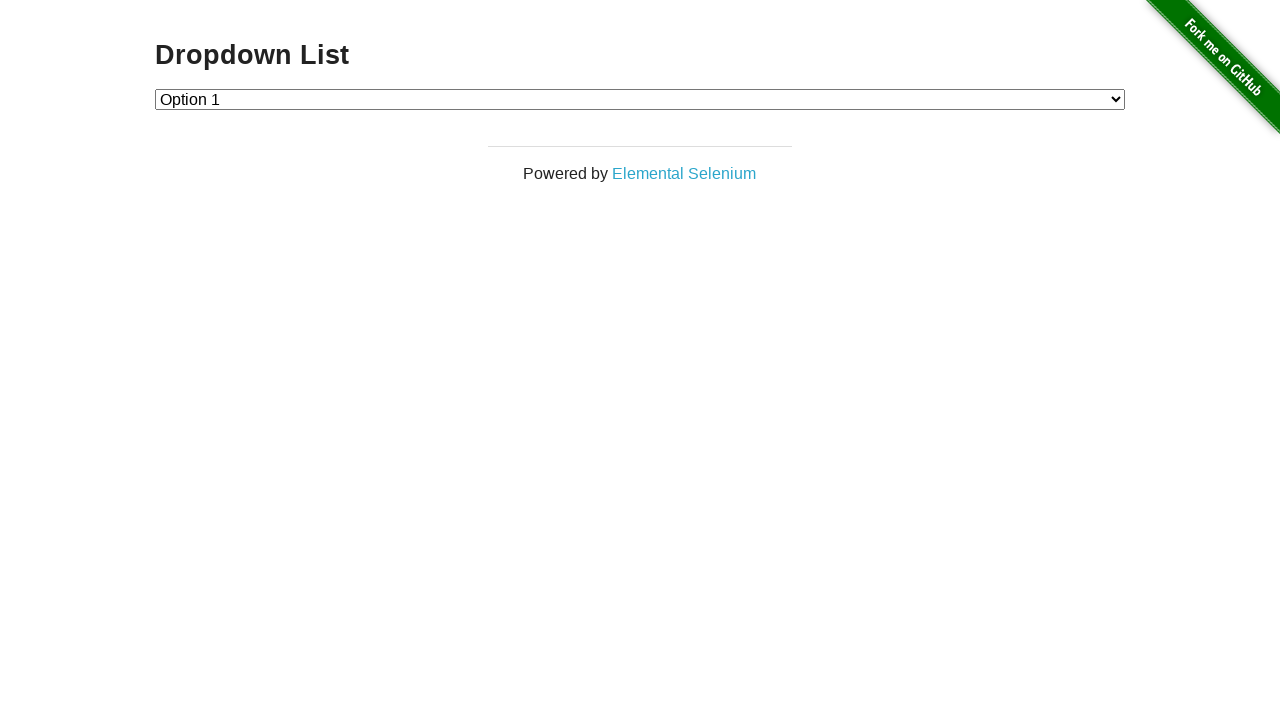

Retrieved current dropdown selection value
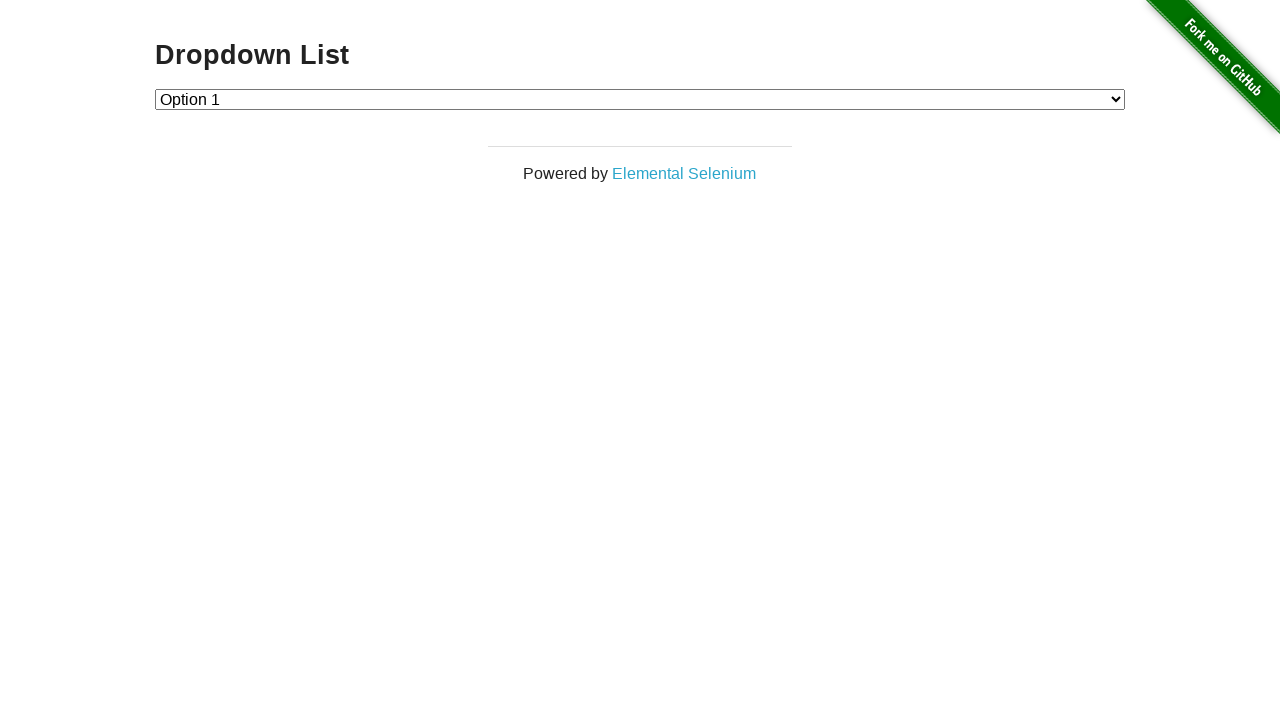

Verified option '1' is currently selected
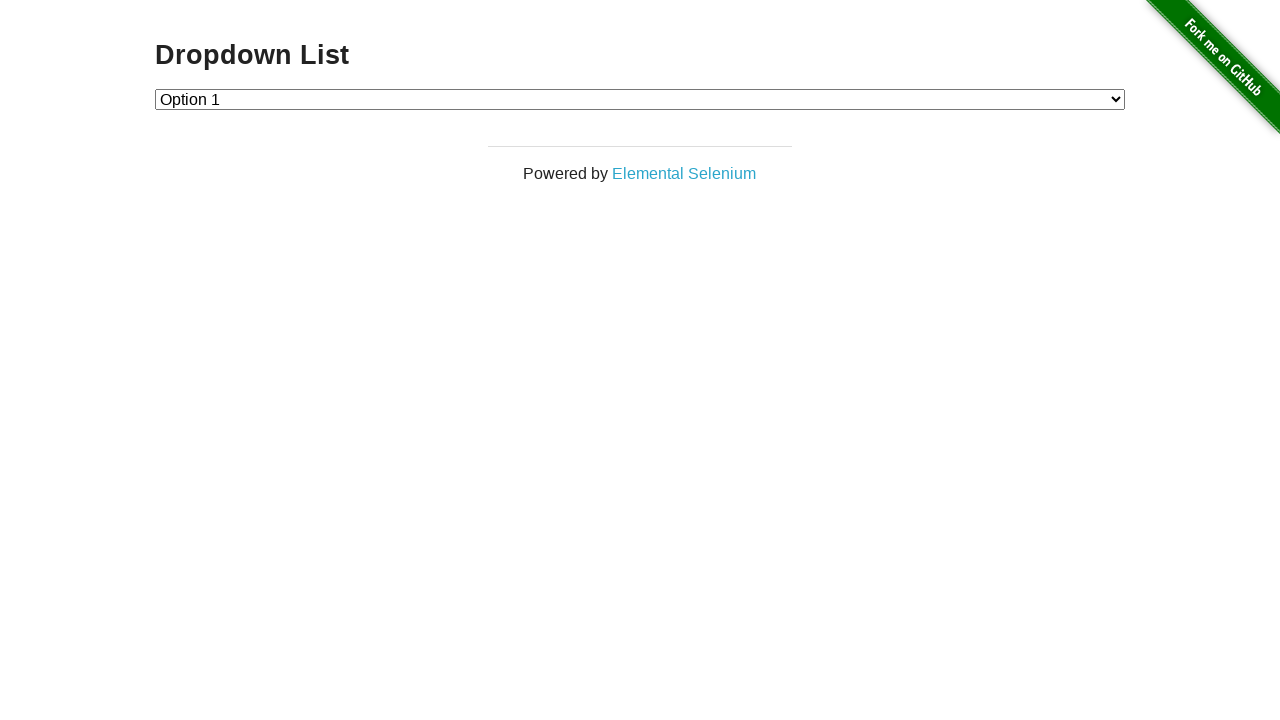

Selected option with value '2' from dropdown on #dropdown
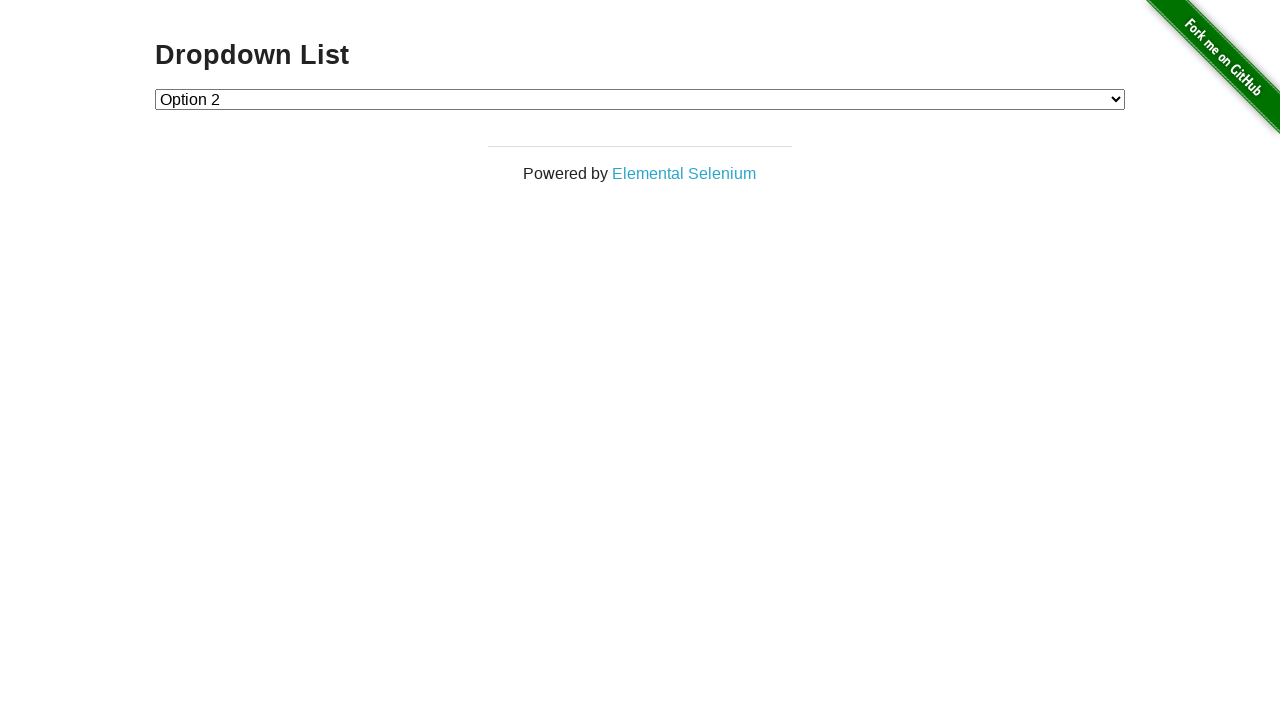

Retrieved current dropdown selection value
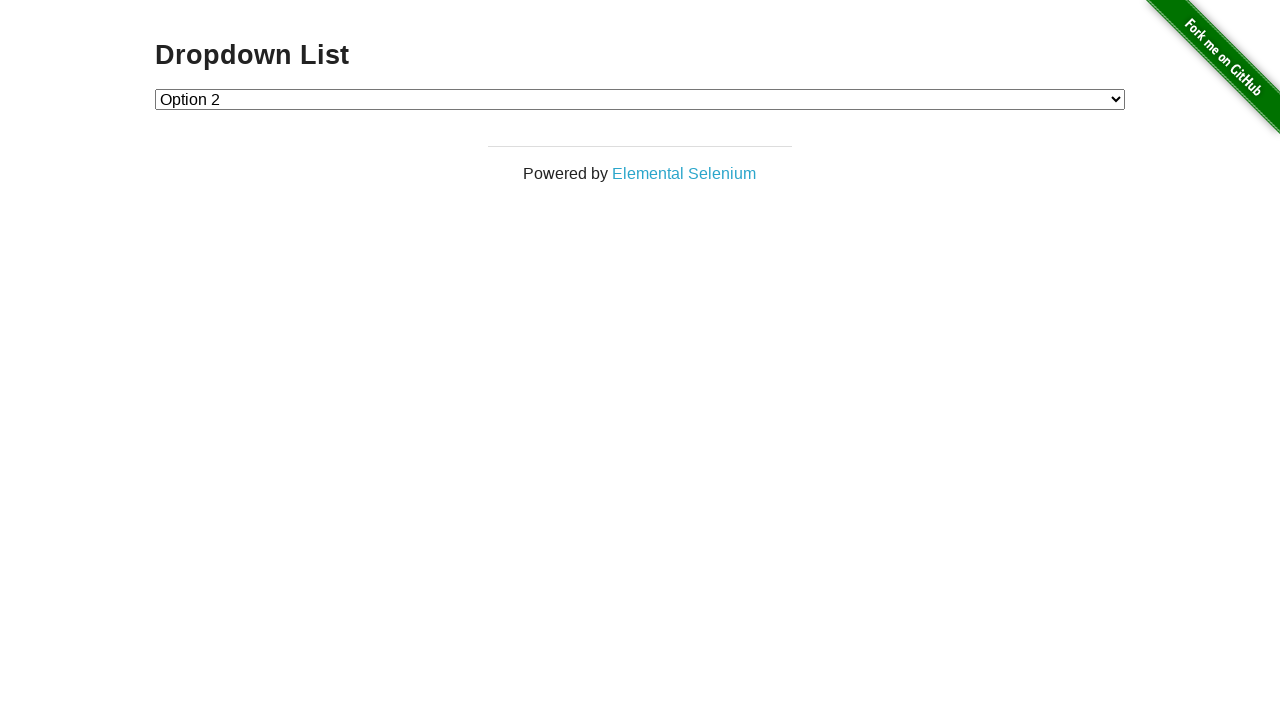

Verified option '2' is currently selected
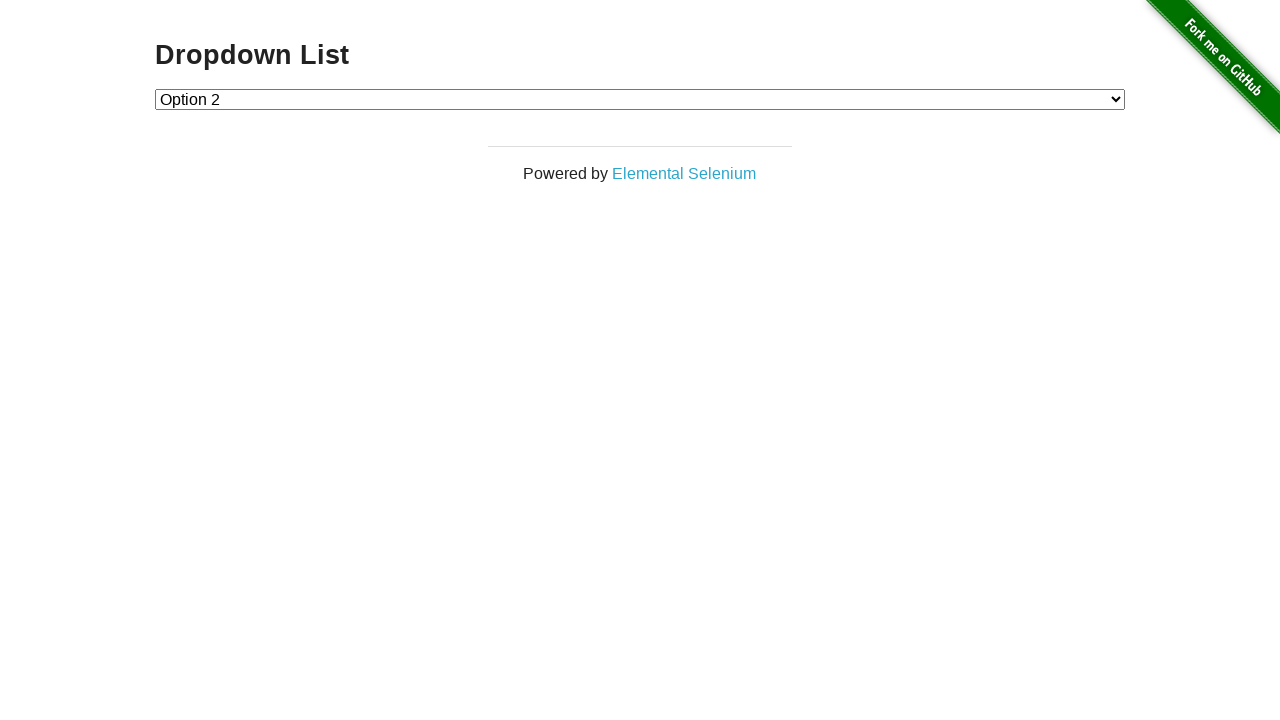

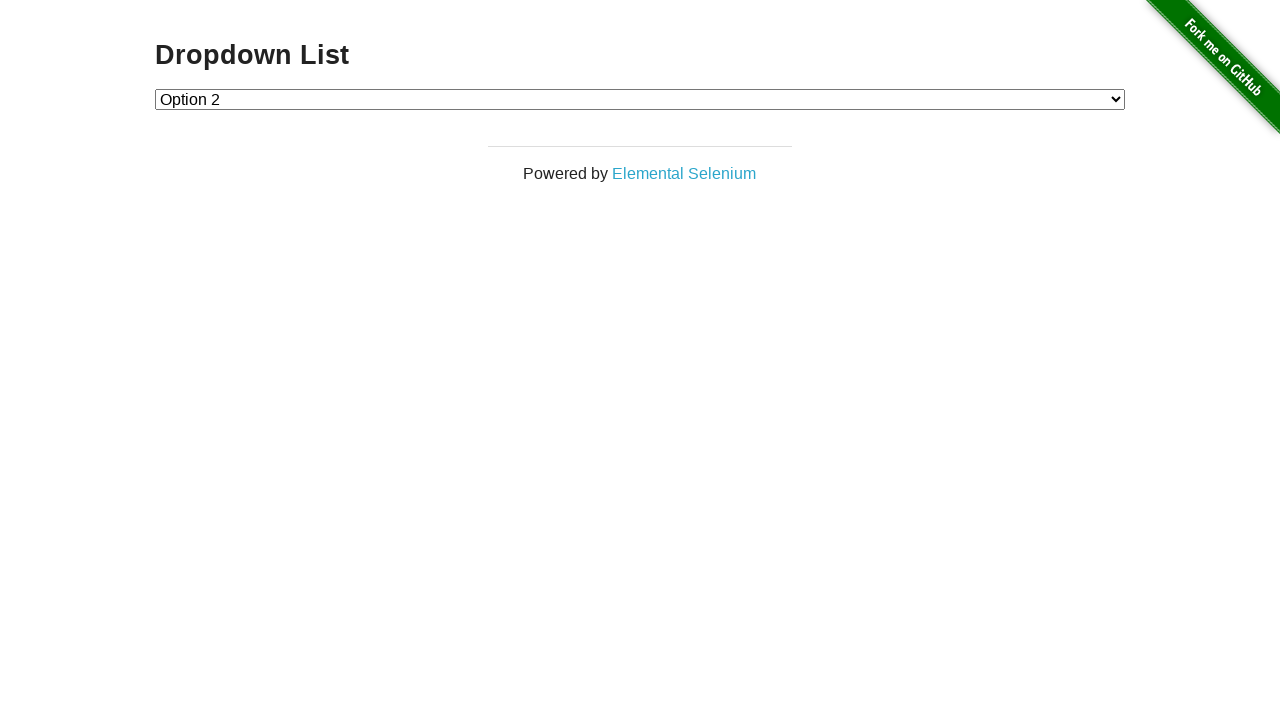